Tests clearing the complete state of all items by checking and then unchecking the toggle-all checkbox

Starting URL: https://demo.playwright.dev/todomvc

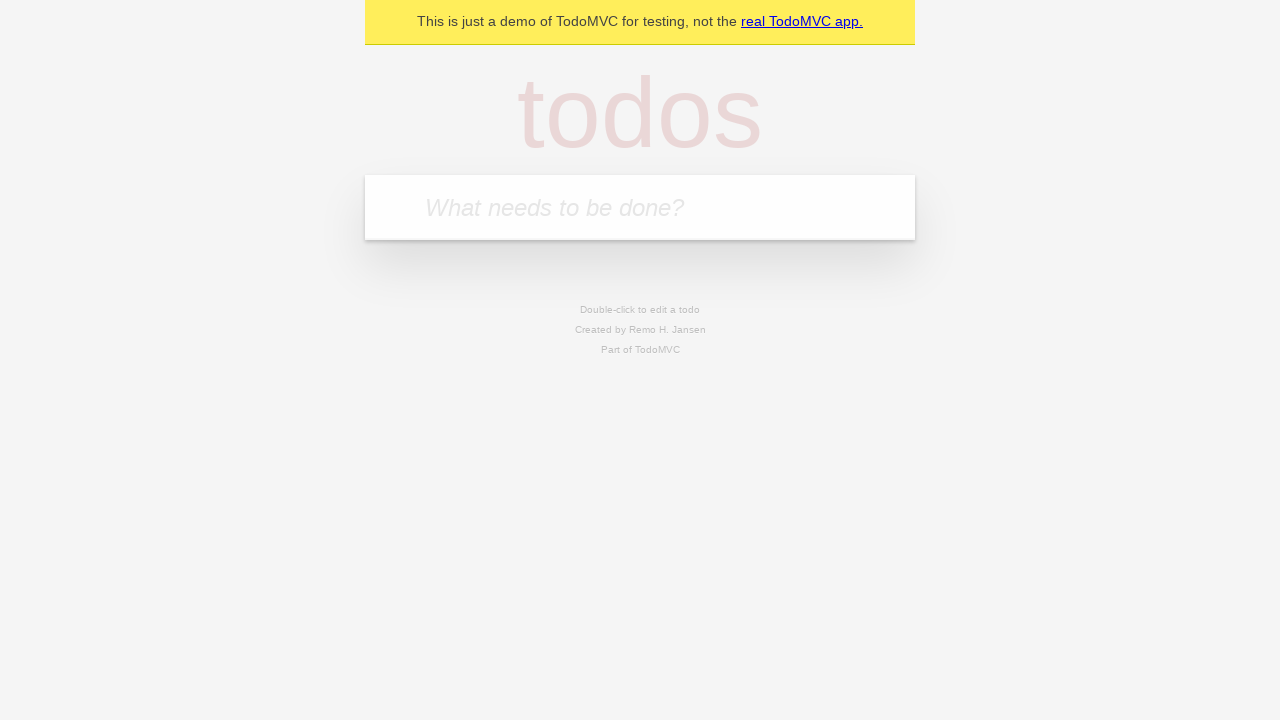

Filled first todo input with 'buy some cheese' on internal:attr=[placeholder="What needs to be done?"i]
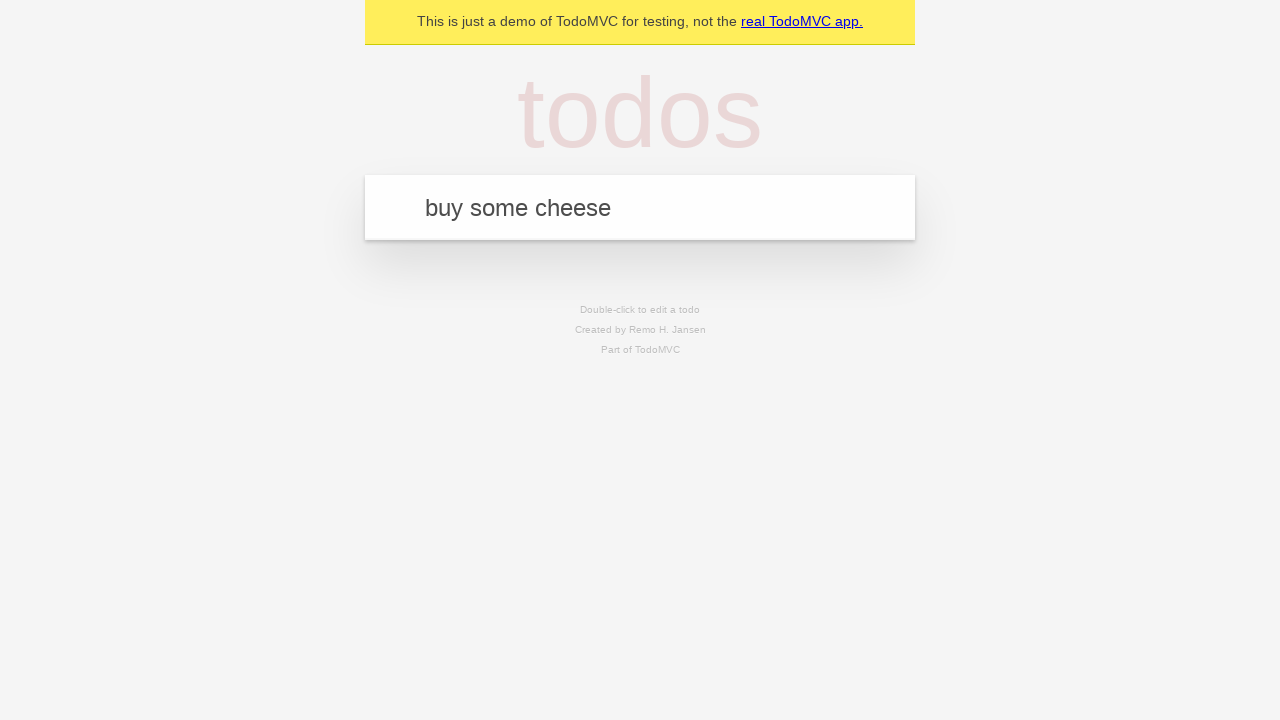

Pressed Enter to create first todo on internal:attr=[placeholder="What needs to be done?"i]
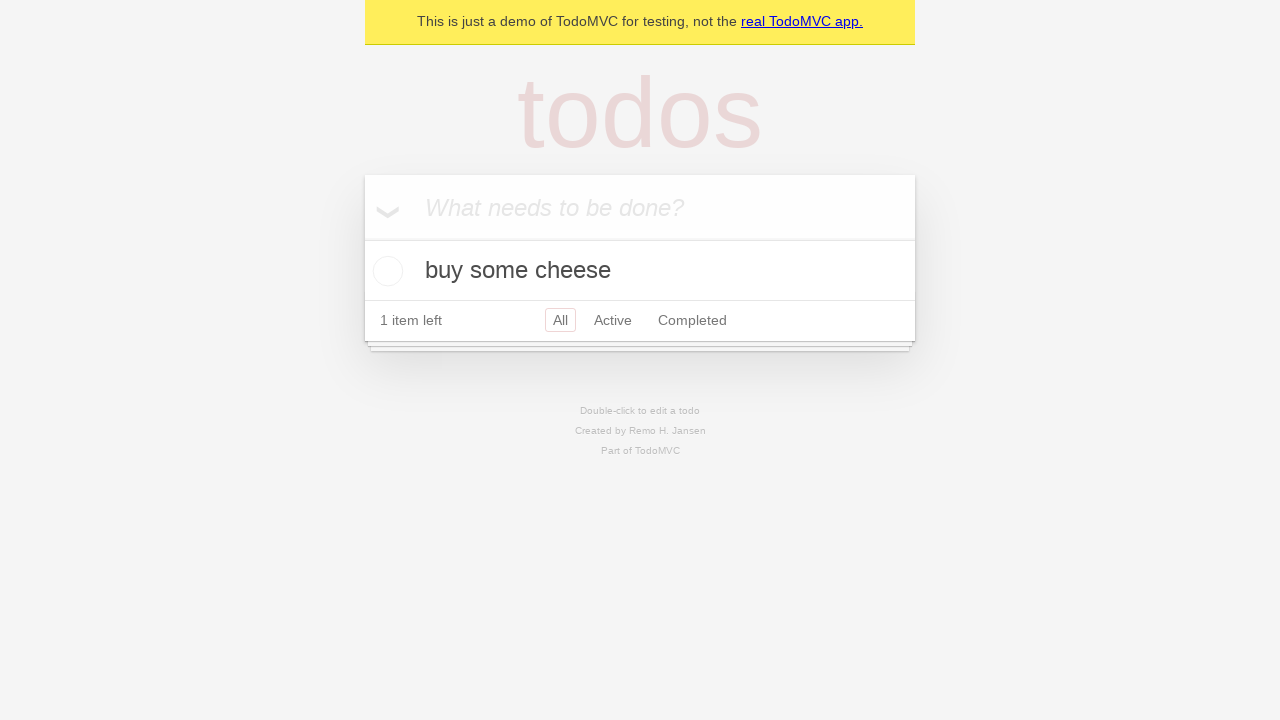

Filled second todo input with 'feed the cat' on internal:attr=[placeholder="What needs to be done?"i]
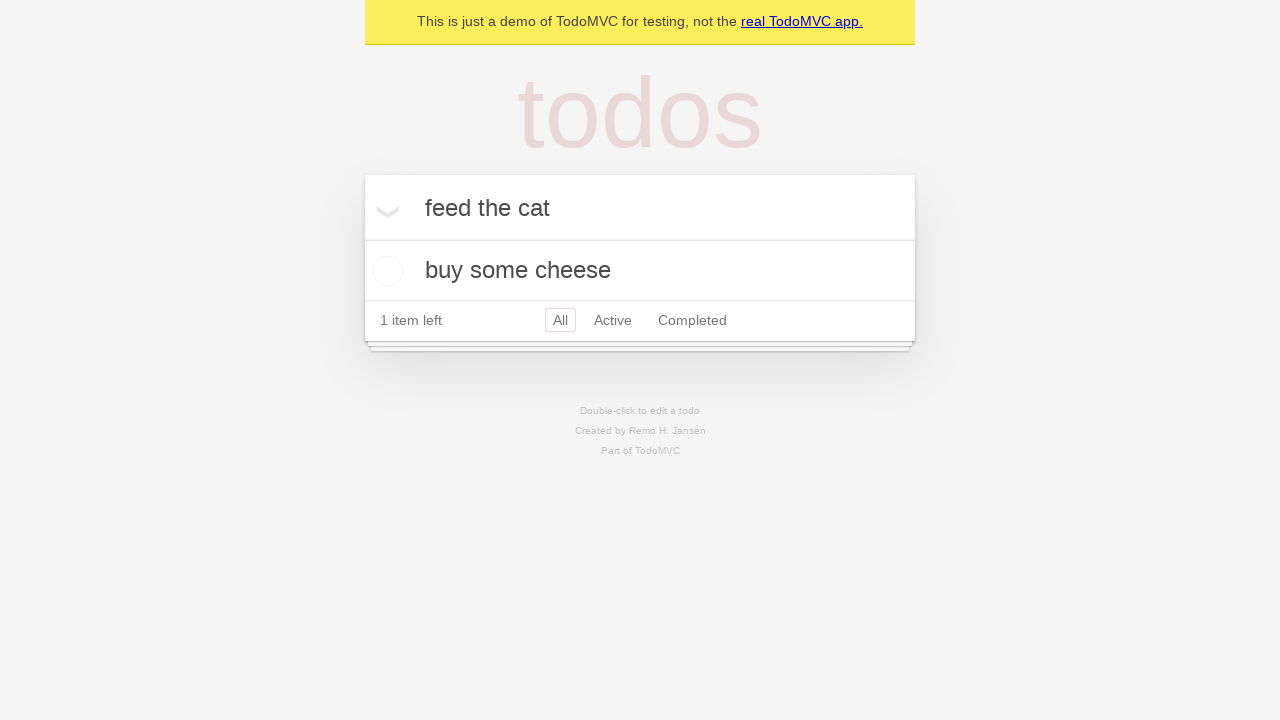

Pressed Enter to create second todo on internal:attr=[placeholder="What needs to be done?"i]
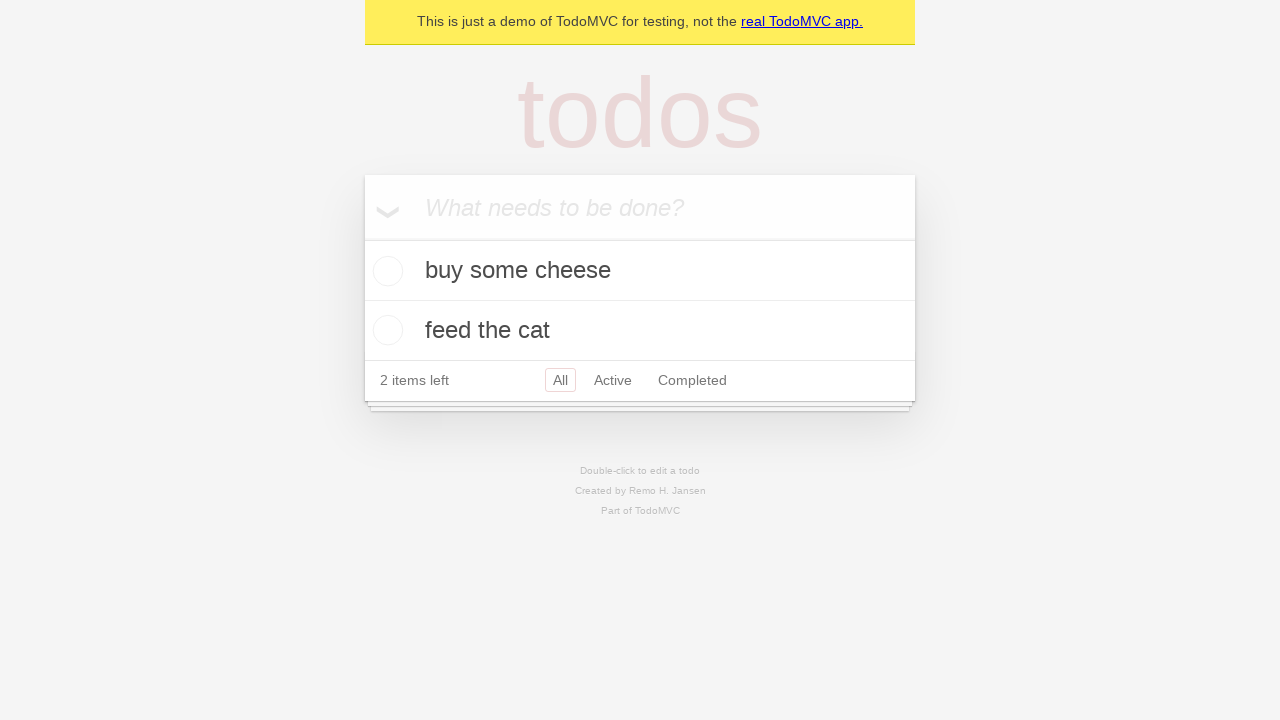

Filled third todo input with 'book a doctors appointment' on internal:attr=[placeholder="What needs to be done?"i]
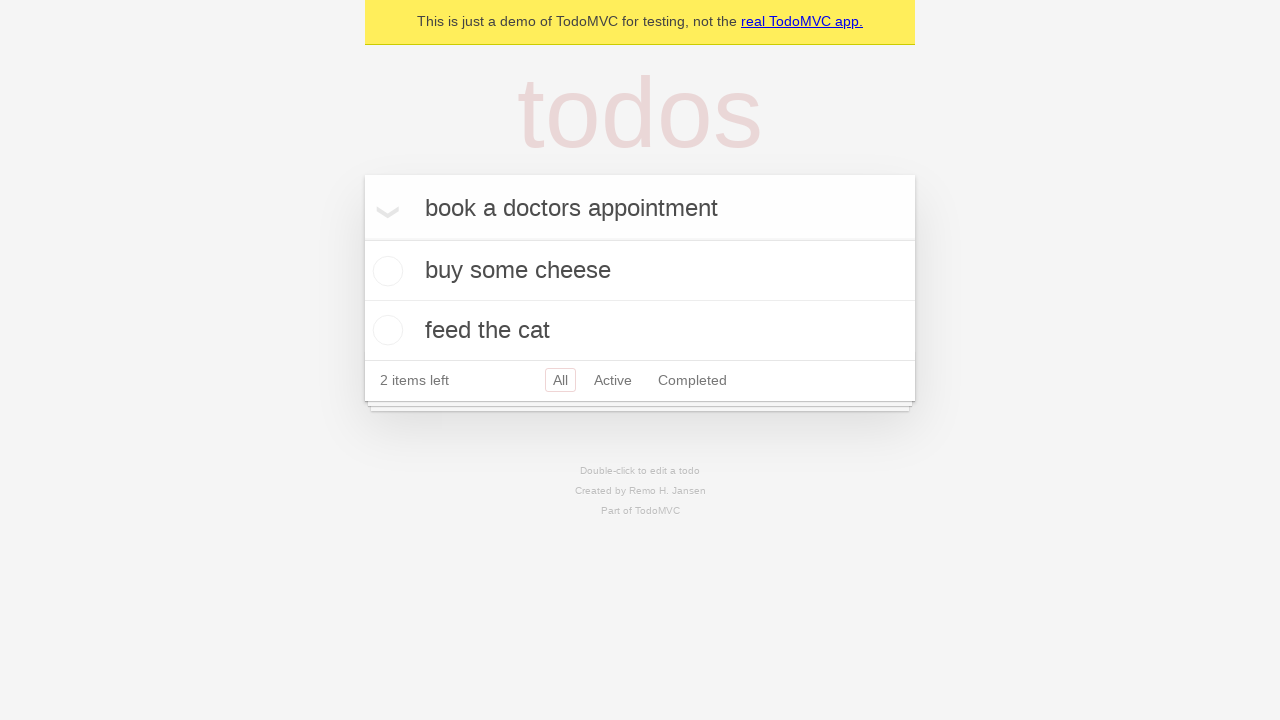

Pressed Enter to create third todo on internal:attr=[placeholder="What needs to be done?"i]
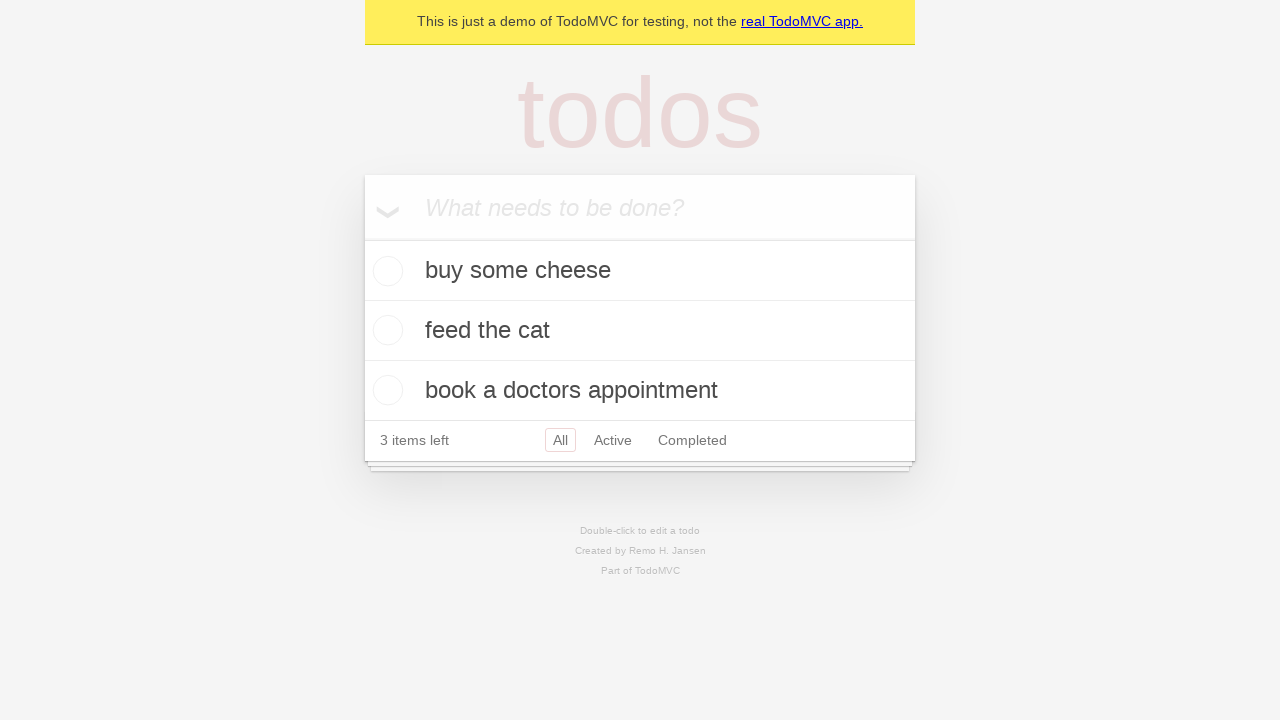

Waited for all three todos to appear
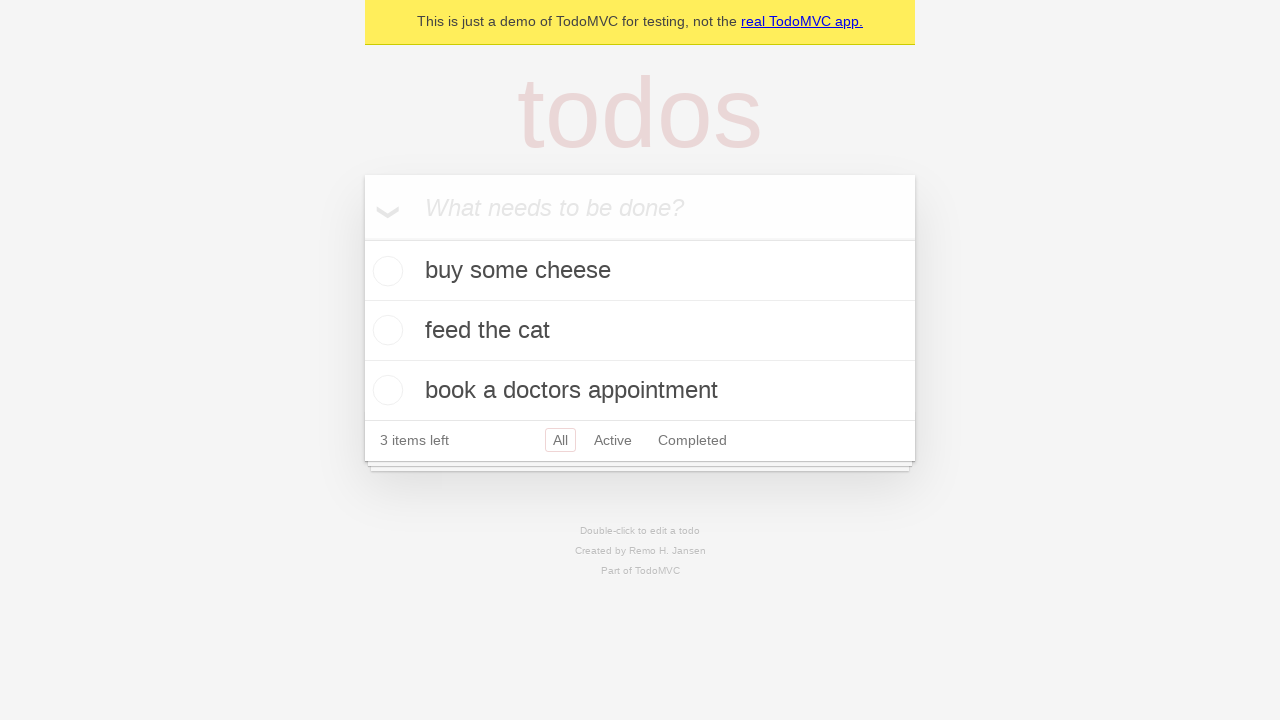

Checked toggle-all checkbox to mark all todos as complete at (362, 238) on internal:label="Mark all as complete"i
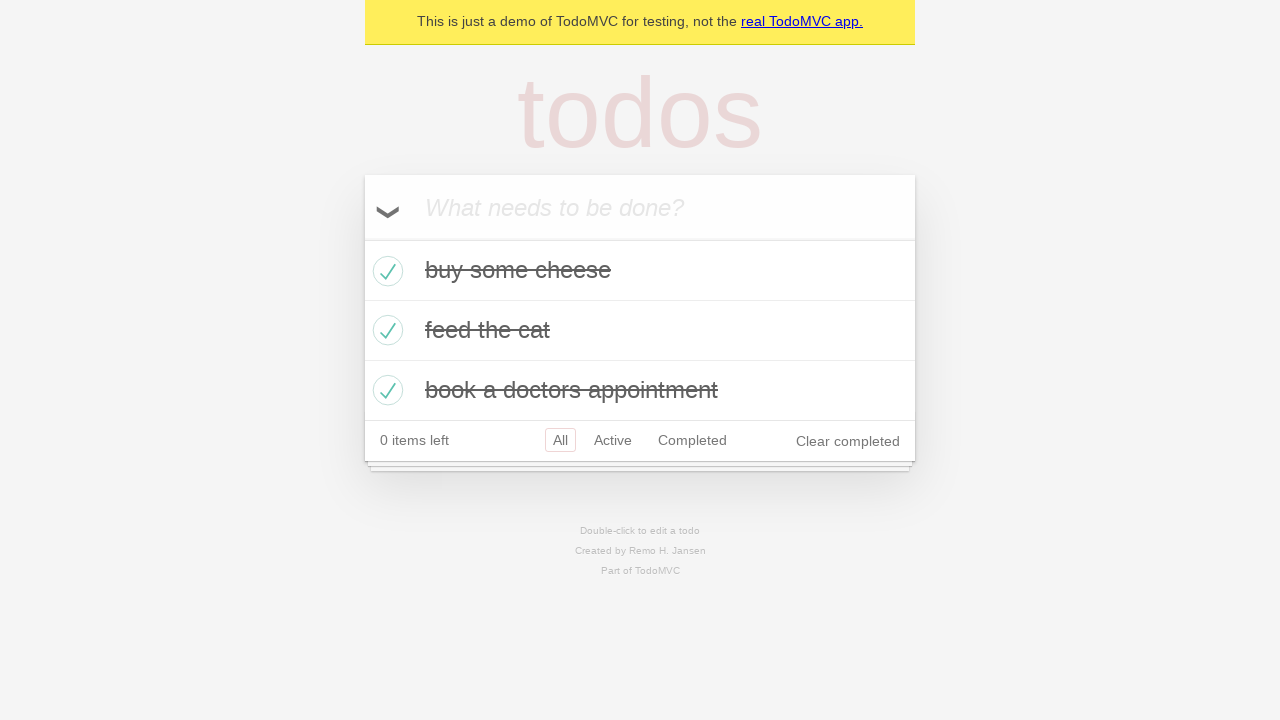

Unchecked toggle-all checkbox to clear complete state of all todos at (362, 238) on internal:label="Mark all as complete"i
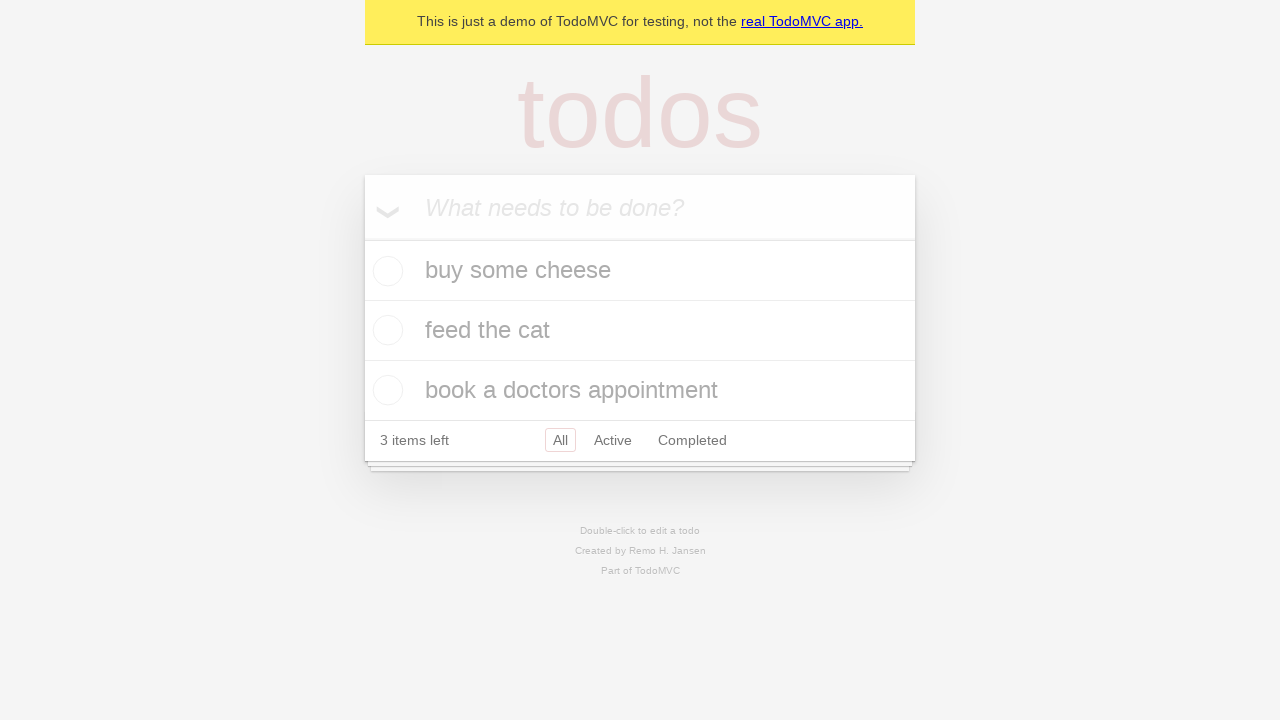

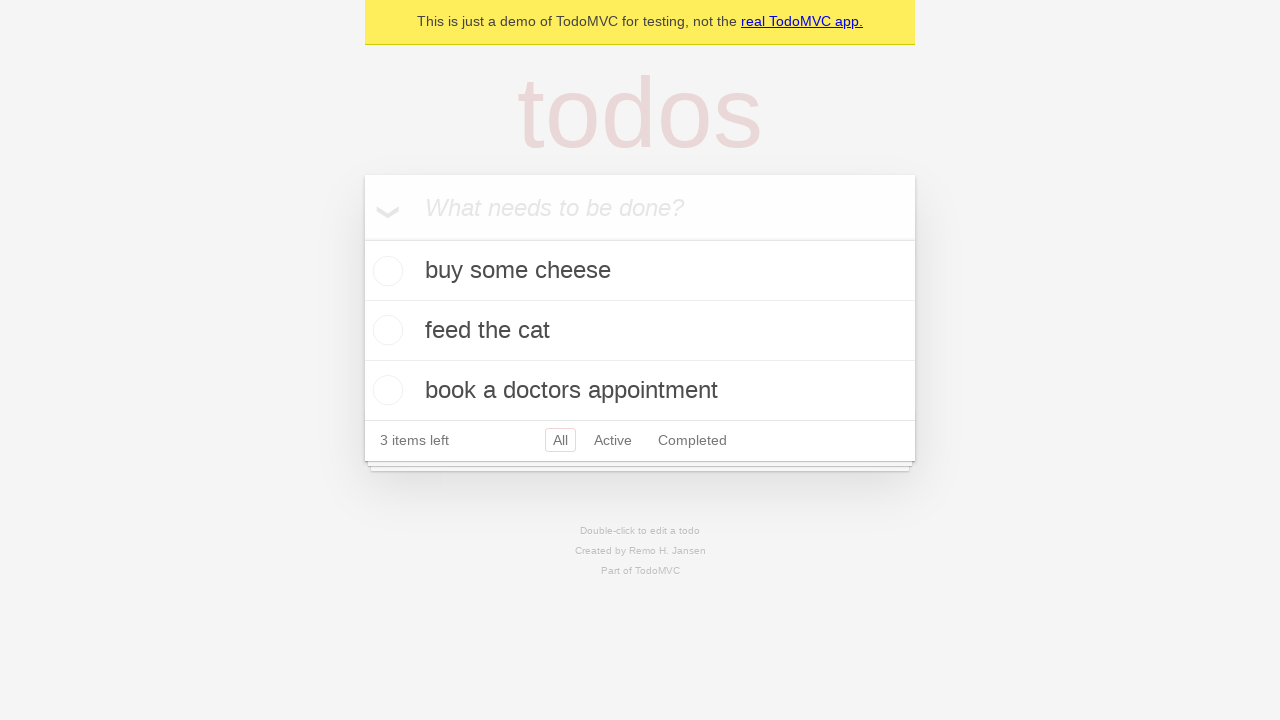